Tests complete e-commerce purchase flow: searches for a product, adds it to cart, proceeds through guest checkout with form filling, and confirms order placement

Starting URL: https://awesomeqa.com/ui/index.php?route=common/home

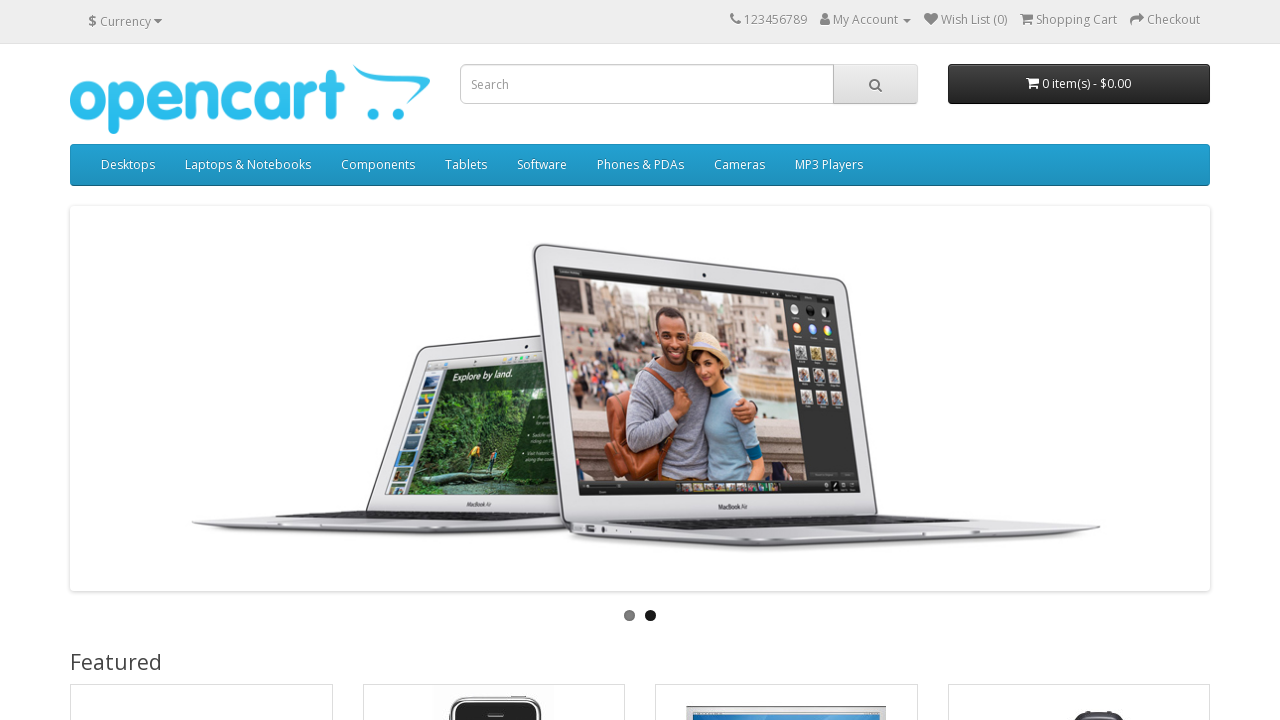

Clicked search input field at (647, 84) on input[name*='search']
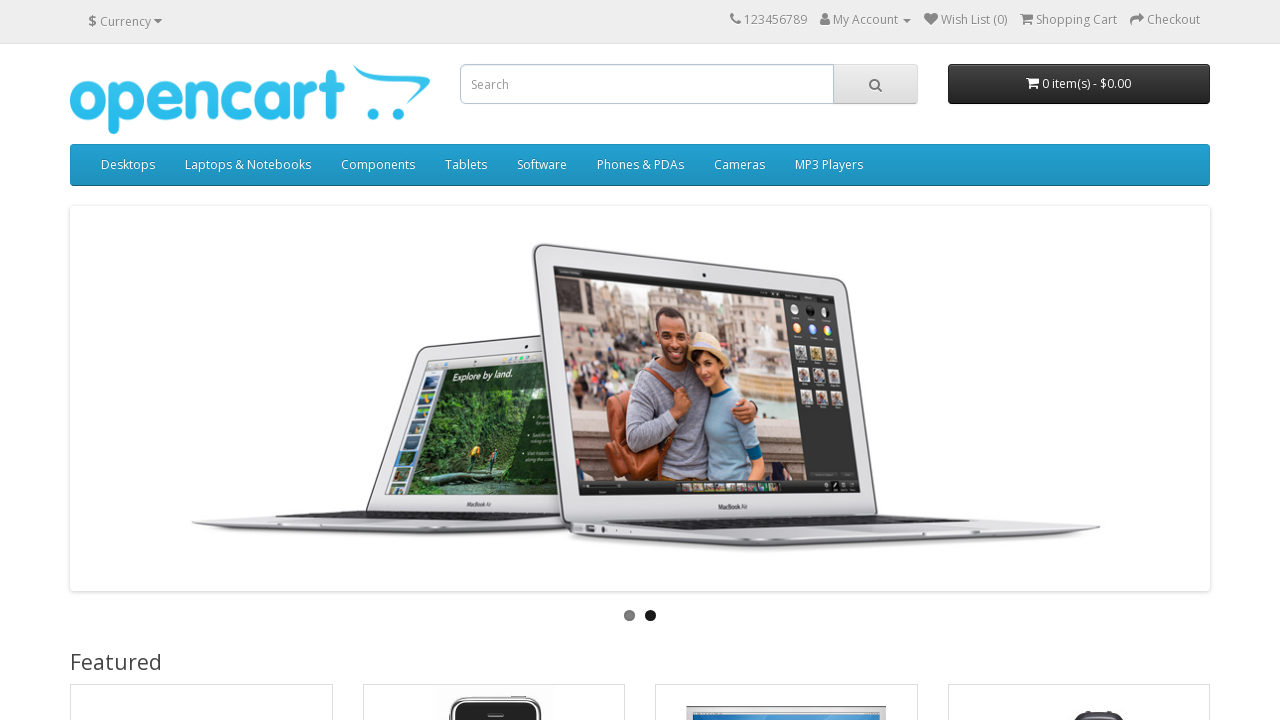

Filled search field with 'ipod' on input[name*='search']
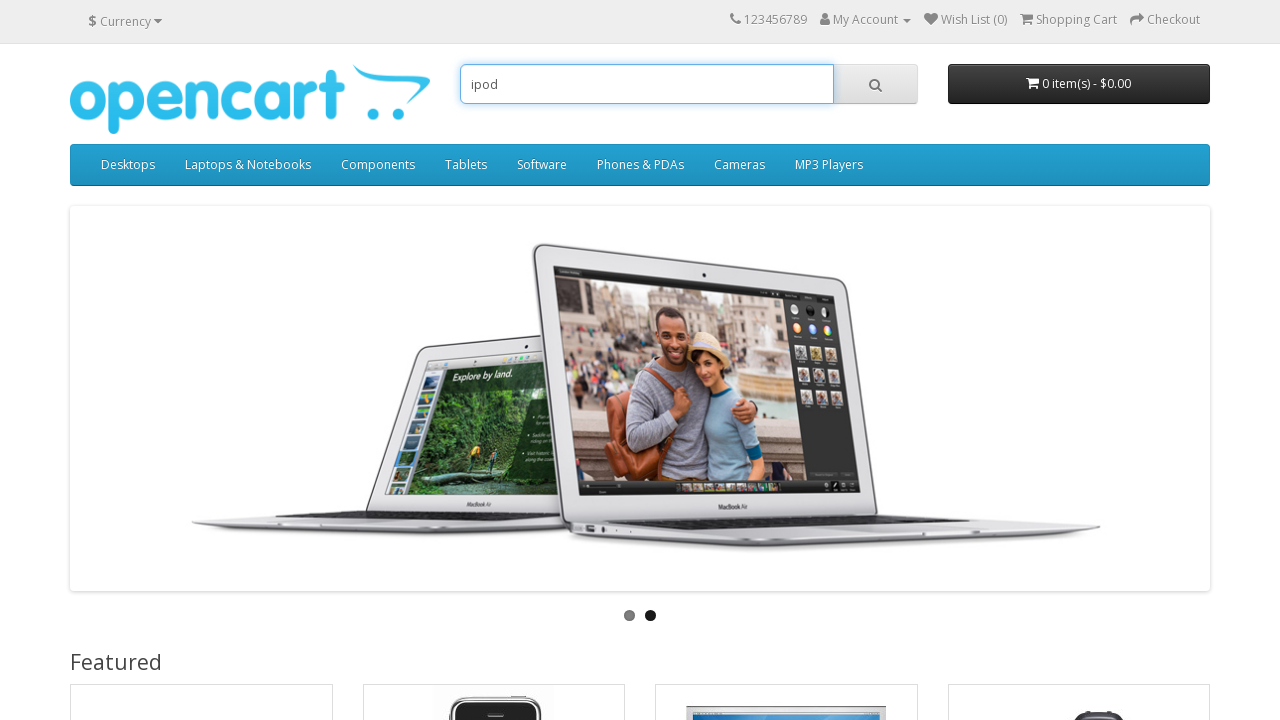

Clicked search button to search for products at (875, 84) on .btn.btn-default.btn-lg
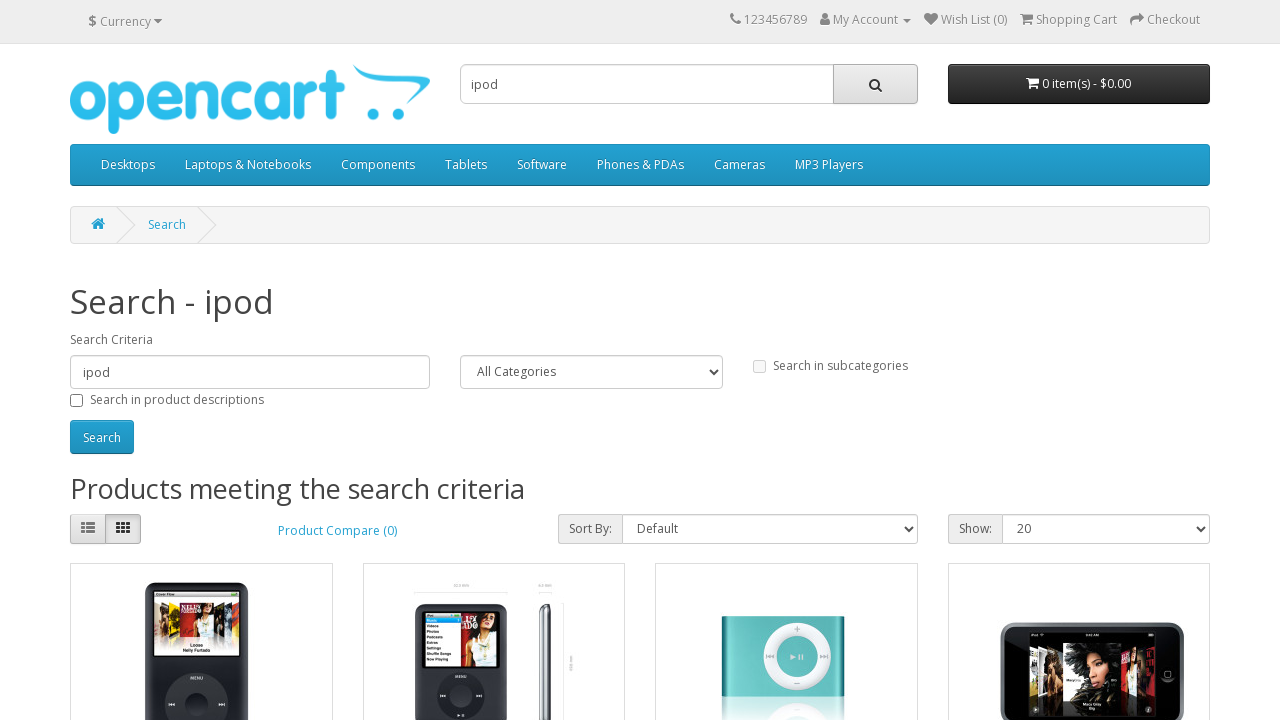

Product results loaded successfully
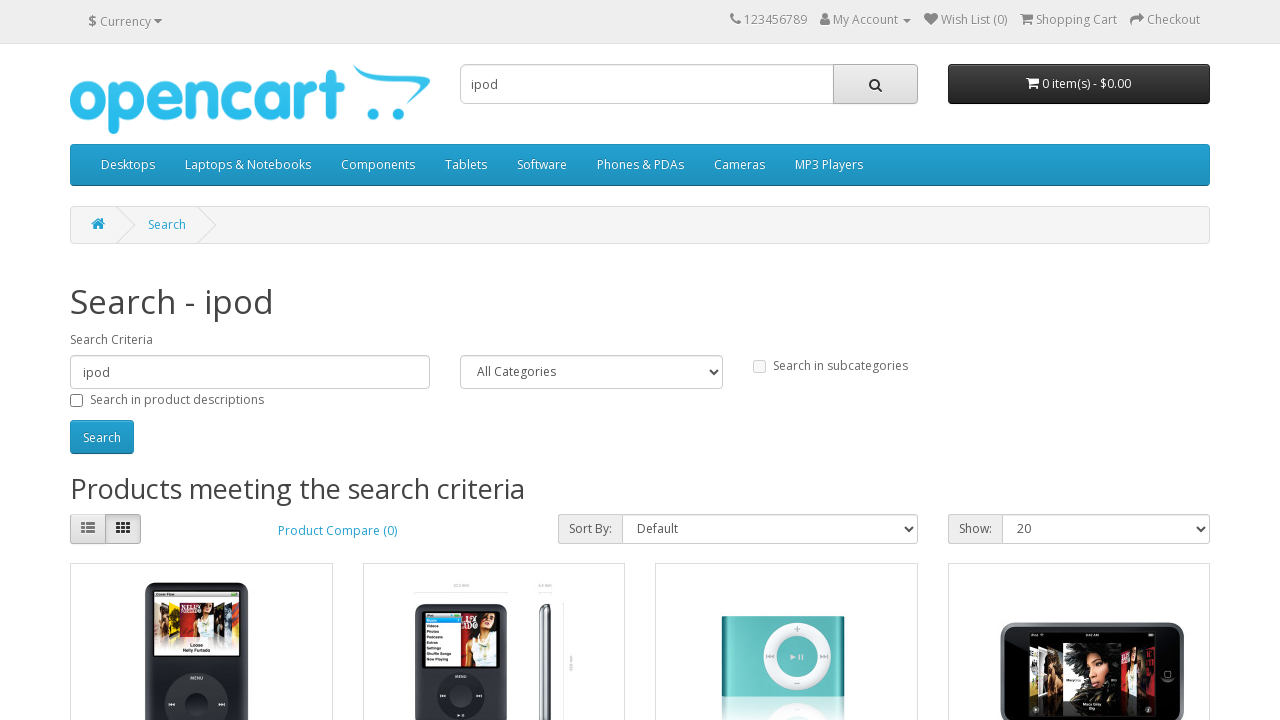

Found and clicked 'Add to Cart' button for iPod Classic at (107, 382) on .product-thumb >> nth=0 >> .fa-shopping-cart
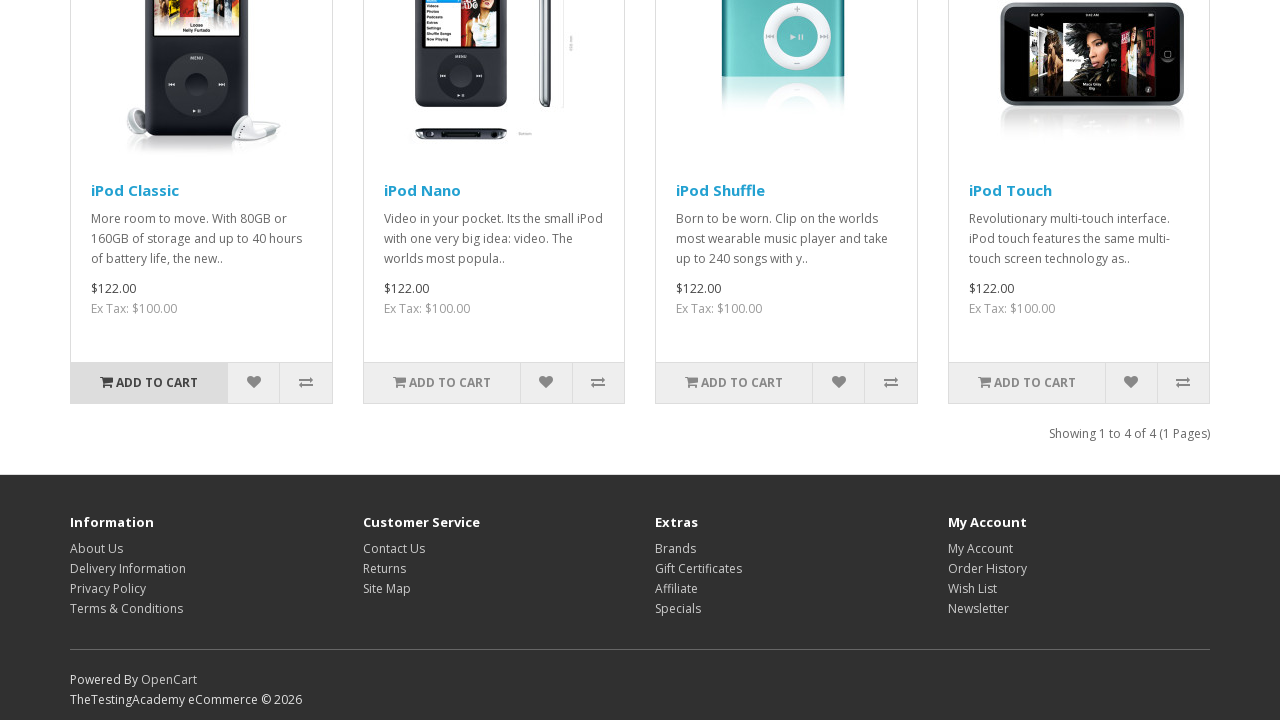

Cart element is visible
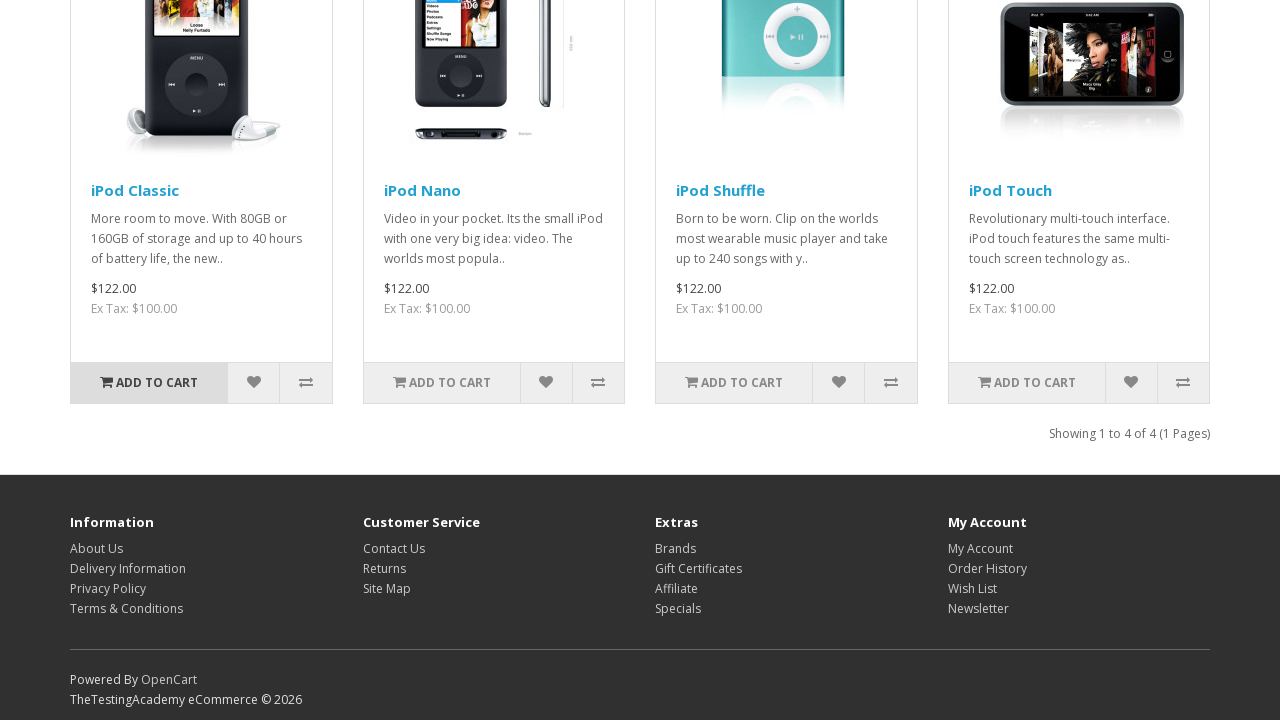

Clicked cart icon to open cart at (1079, 84) on #cart
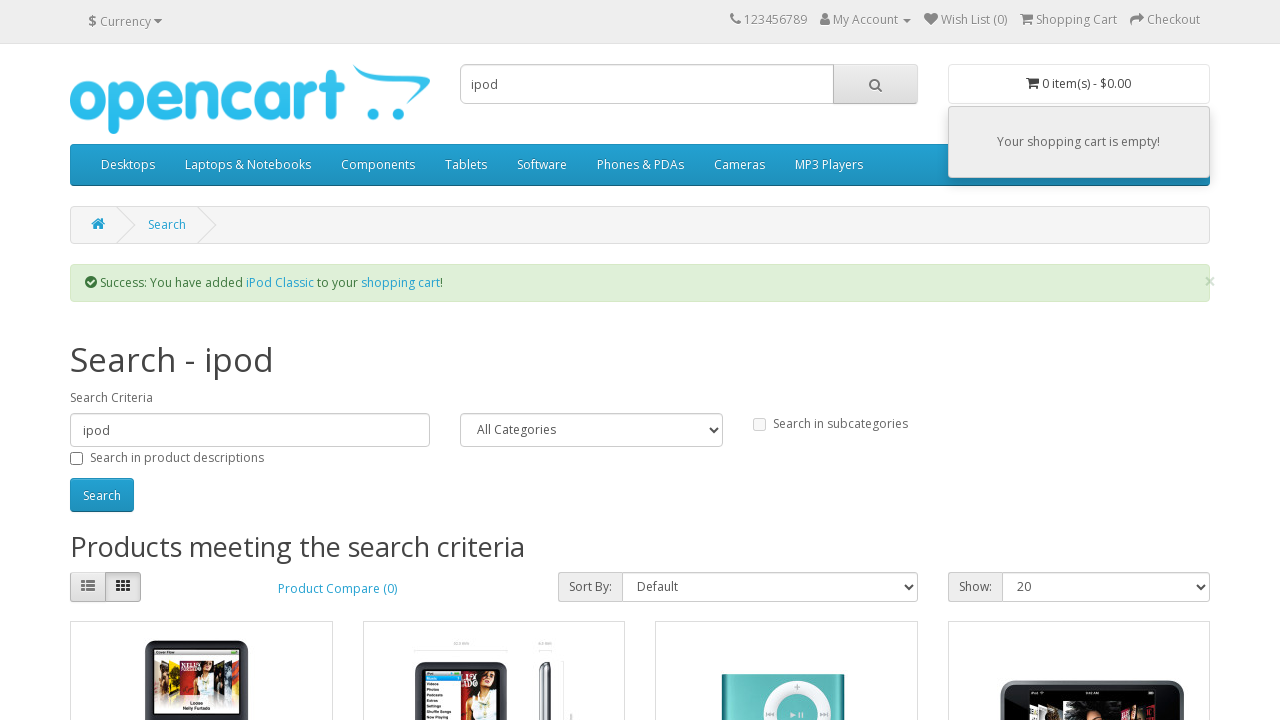

Cart shopping cart icon element loaded
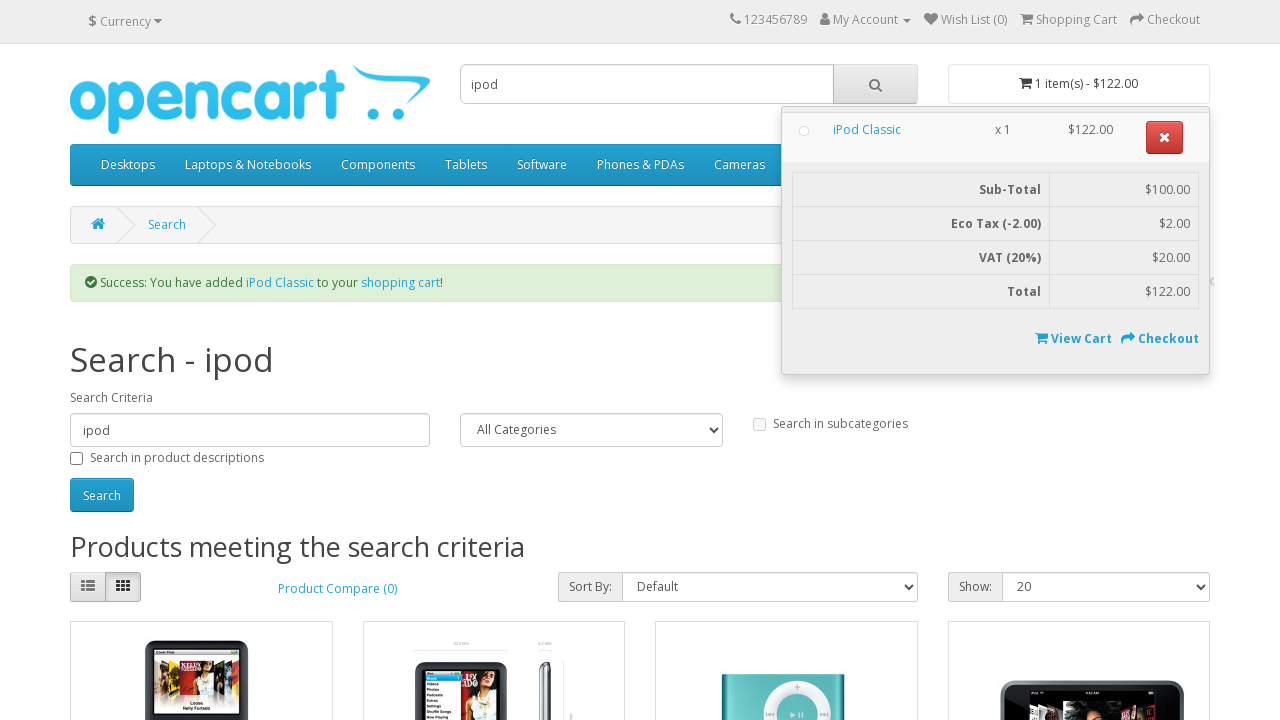

Clicked shopping cart icon to view cart details at (1042, 338) on strong i[class*='fa-shopping-cart']
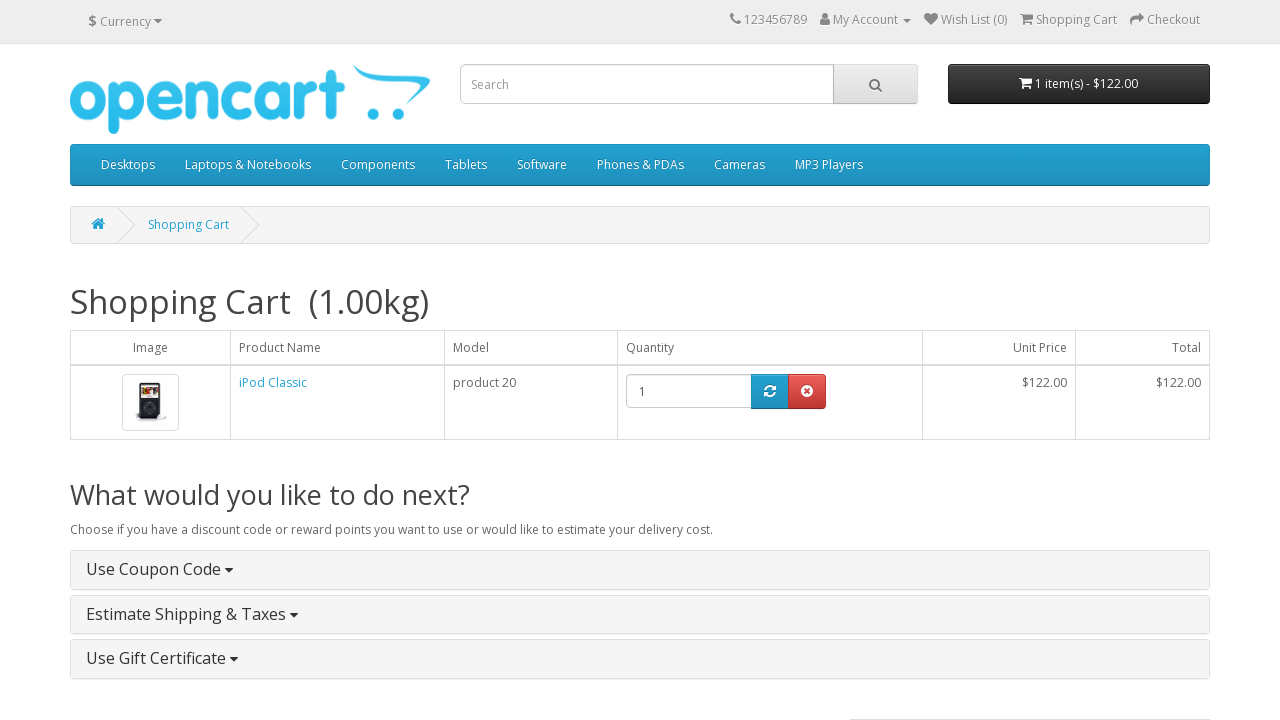

Clicked button to proceed to checkout at (1170, 415) on .buttons.clearfix div[class='pull-right']
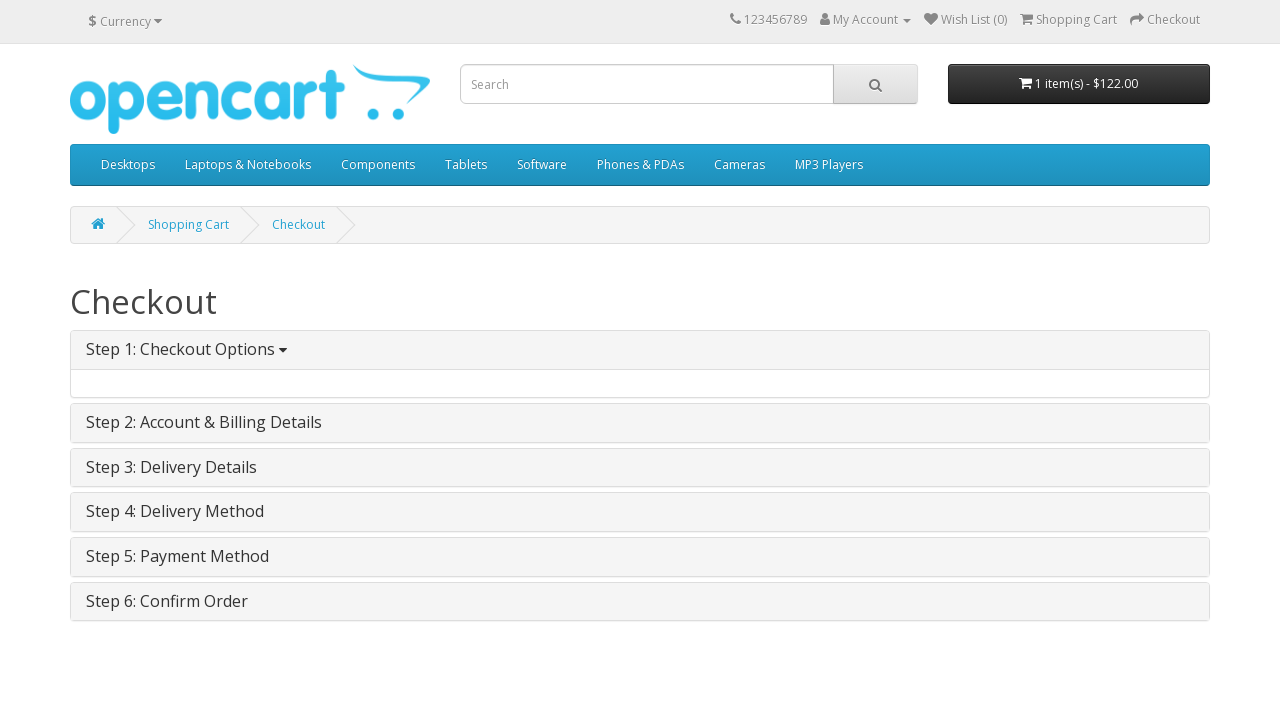

Checkout options section loaded
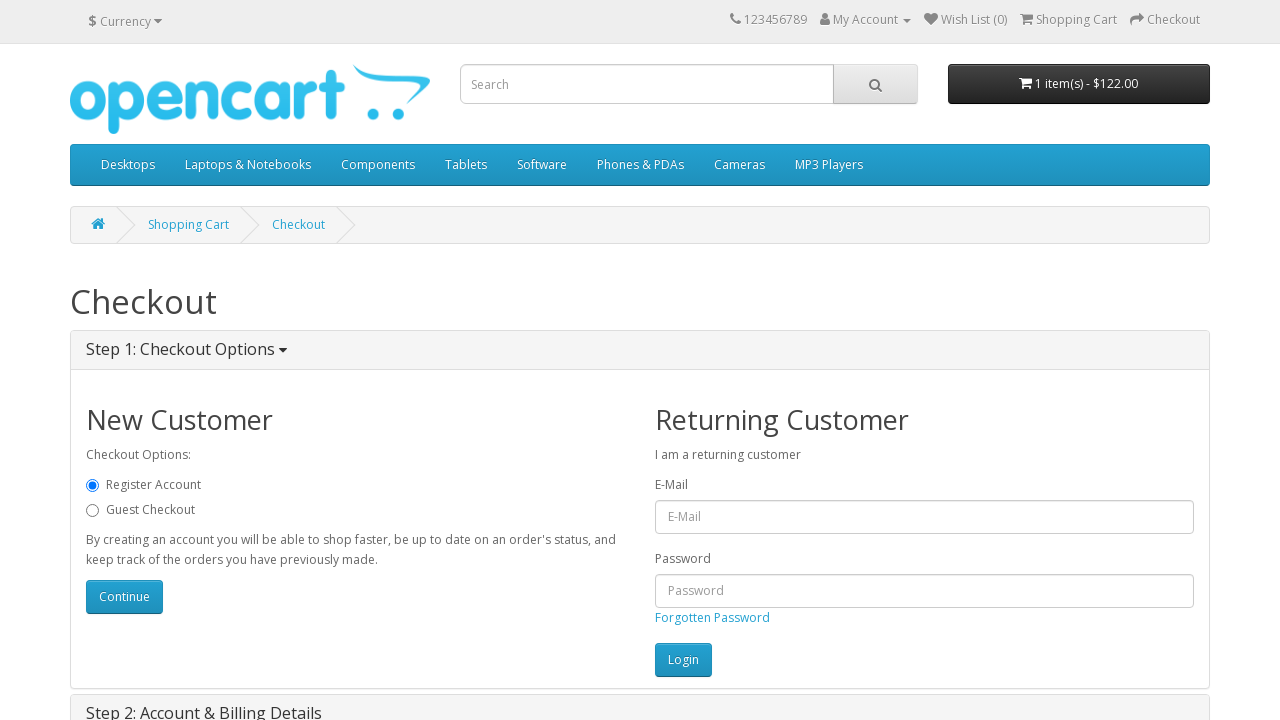

Selected guest checkout option at (92, 510) on input[value='guest']
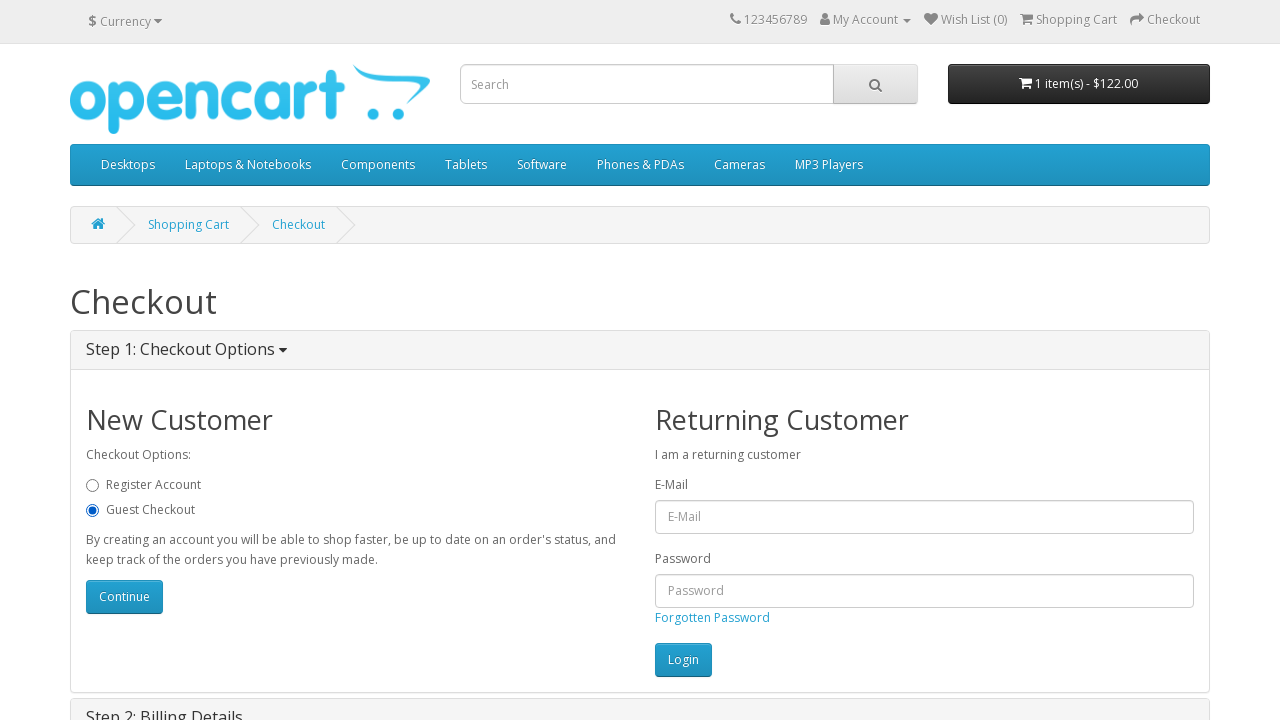

Clicked button to continue with guest checkout at (124, 597) on #button-account
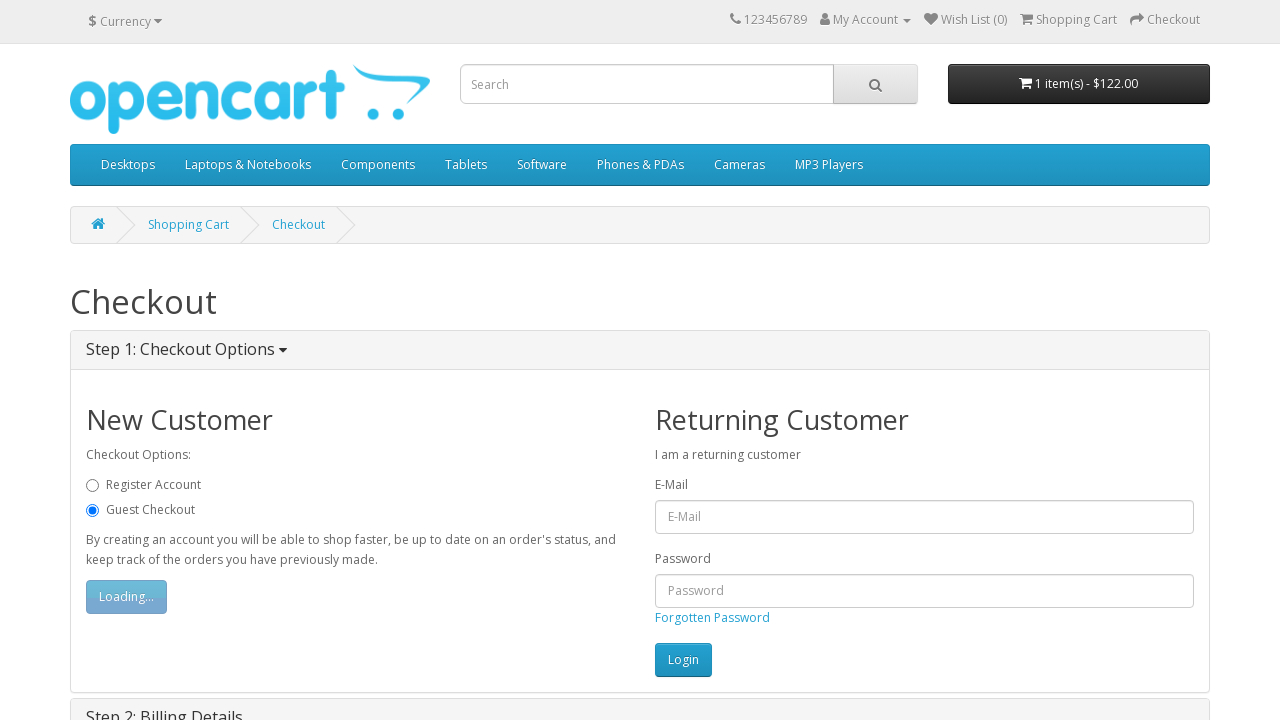

Payment address section loaded
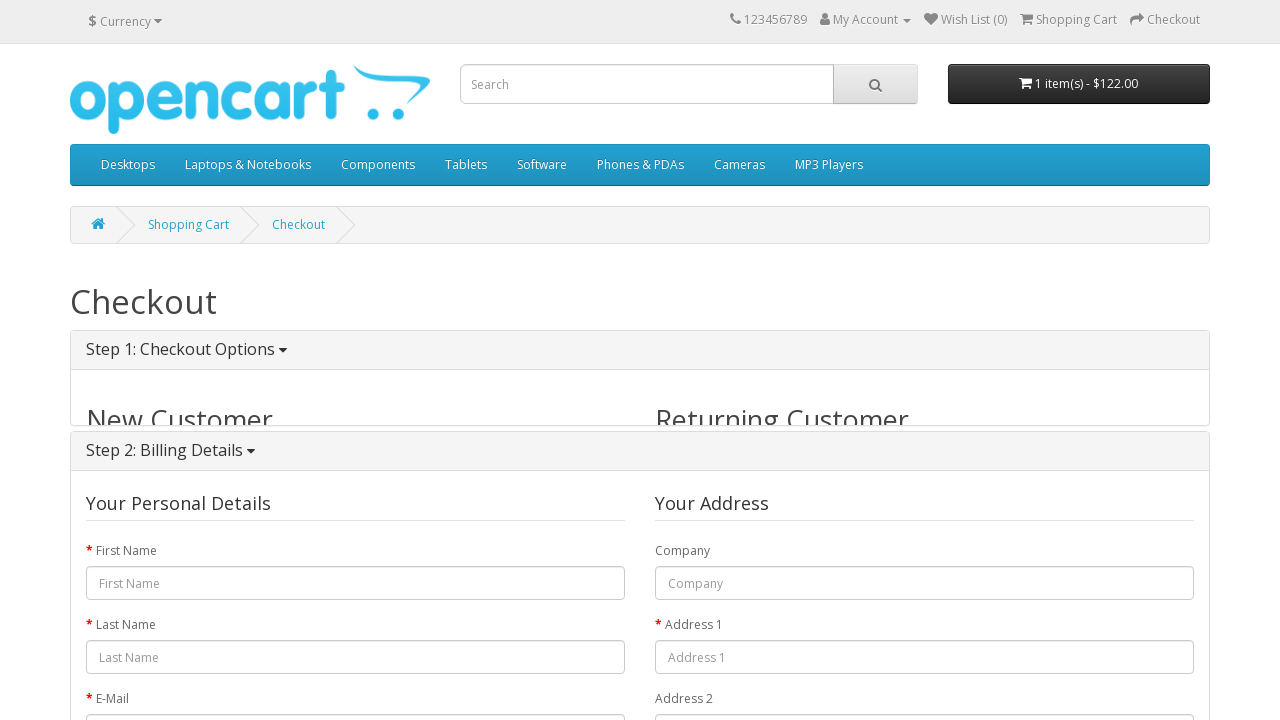

Filled first name: 'Rose' on #input-payment-firstname
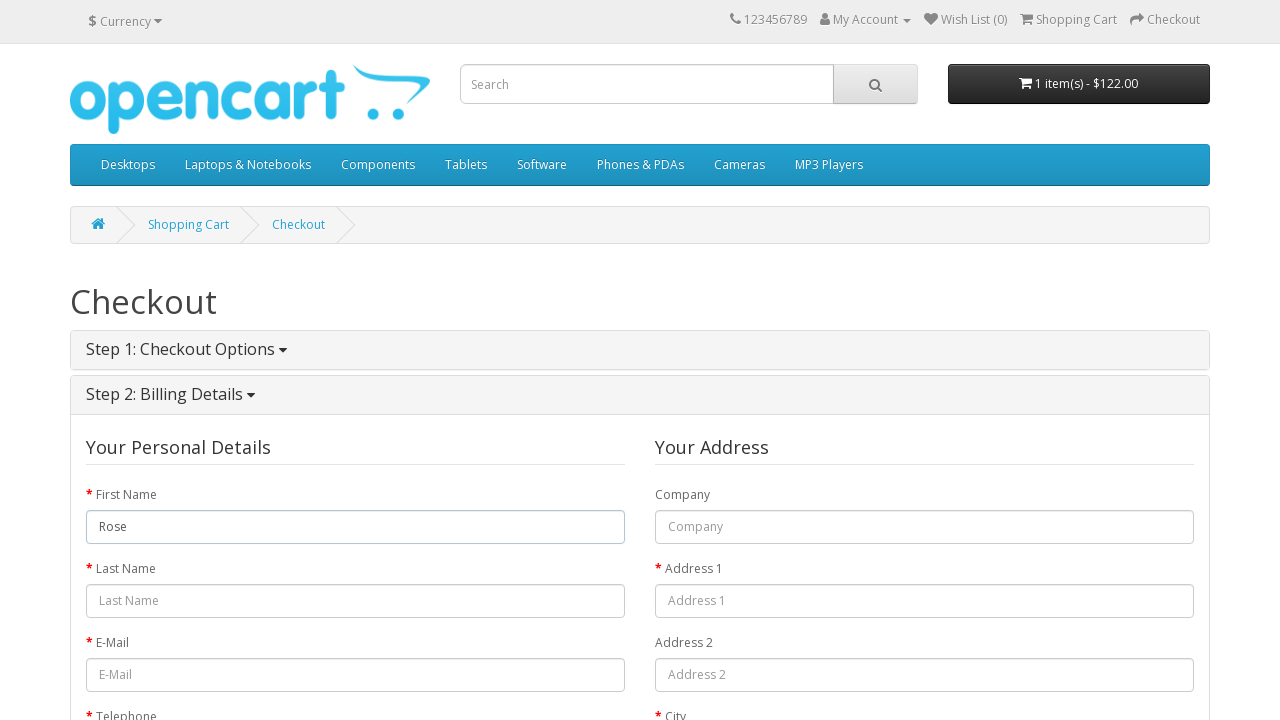

Filled last name: 'Daniel' on #input-payment-lastname
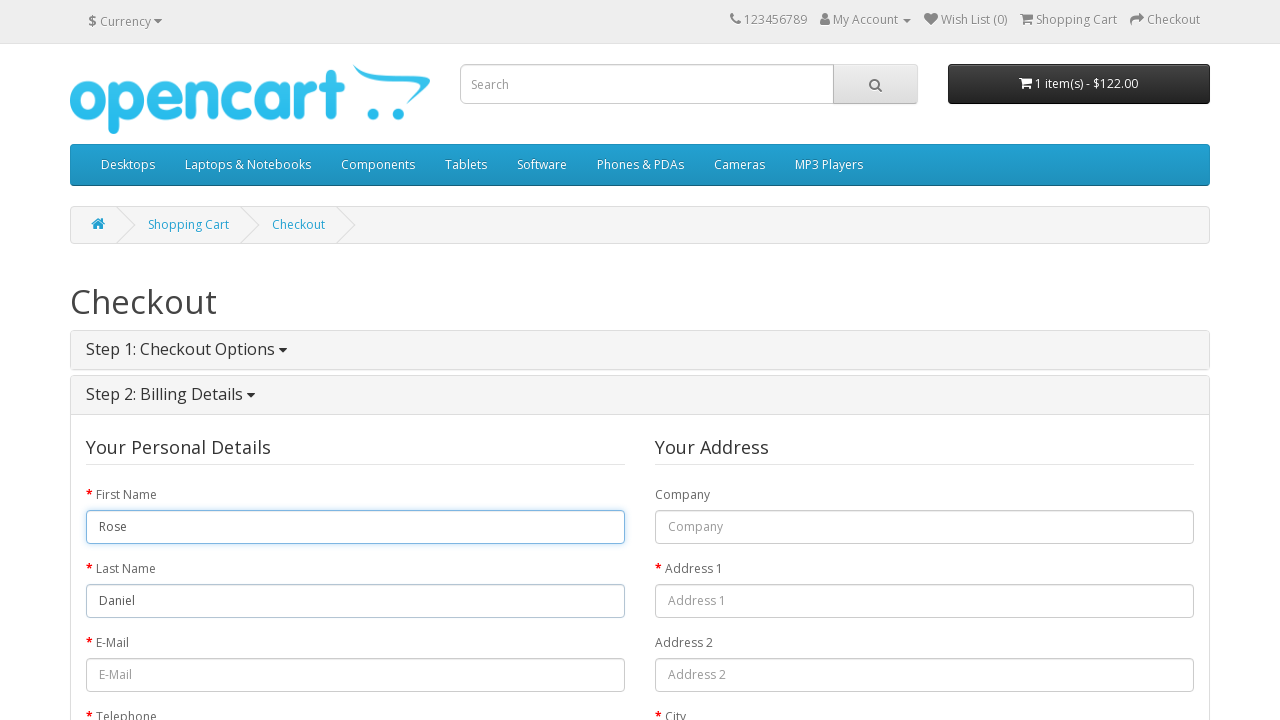

Filled email: 'rose@gmail.com' on #input-payment-email
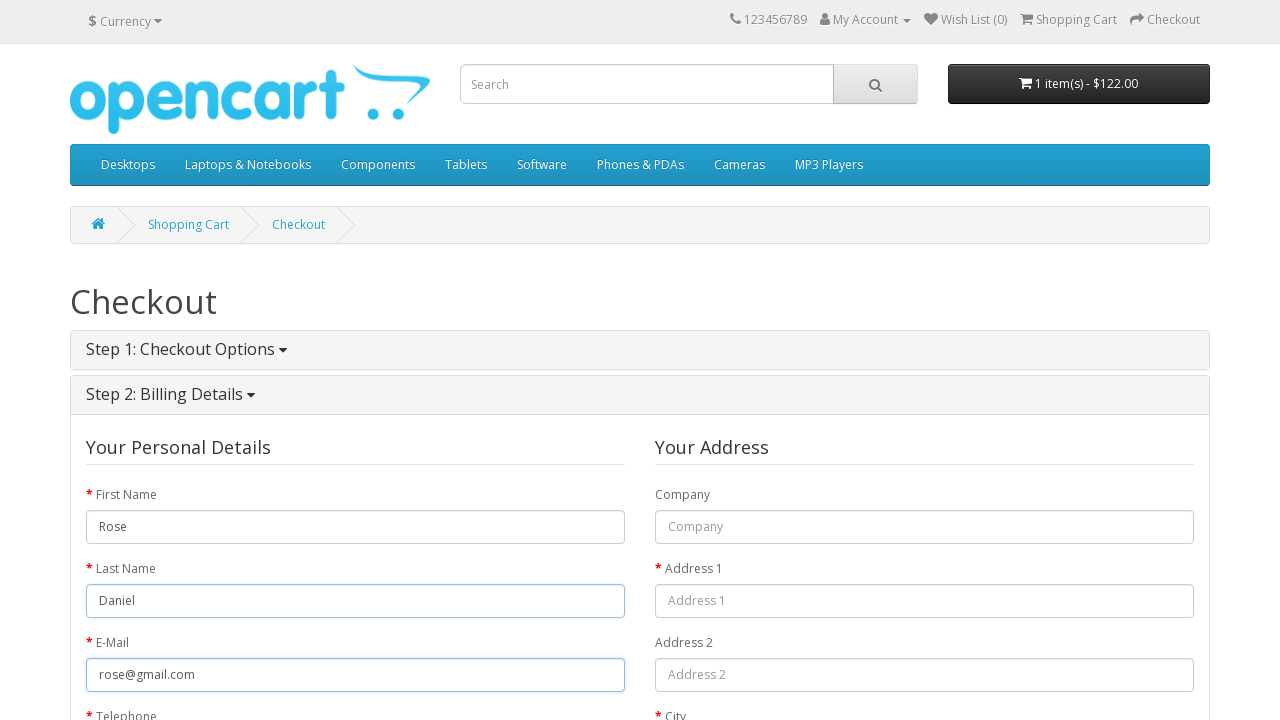

Filled telephone: '2323423232' on #input-payment-telephone
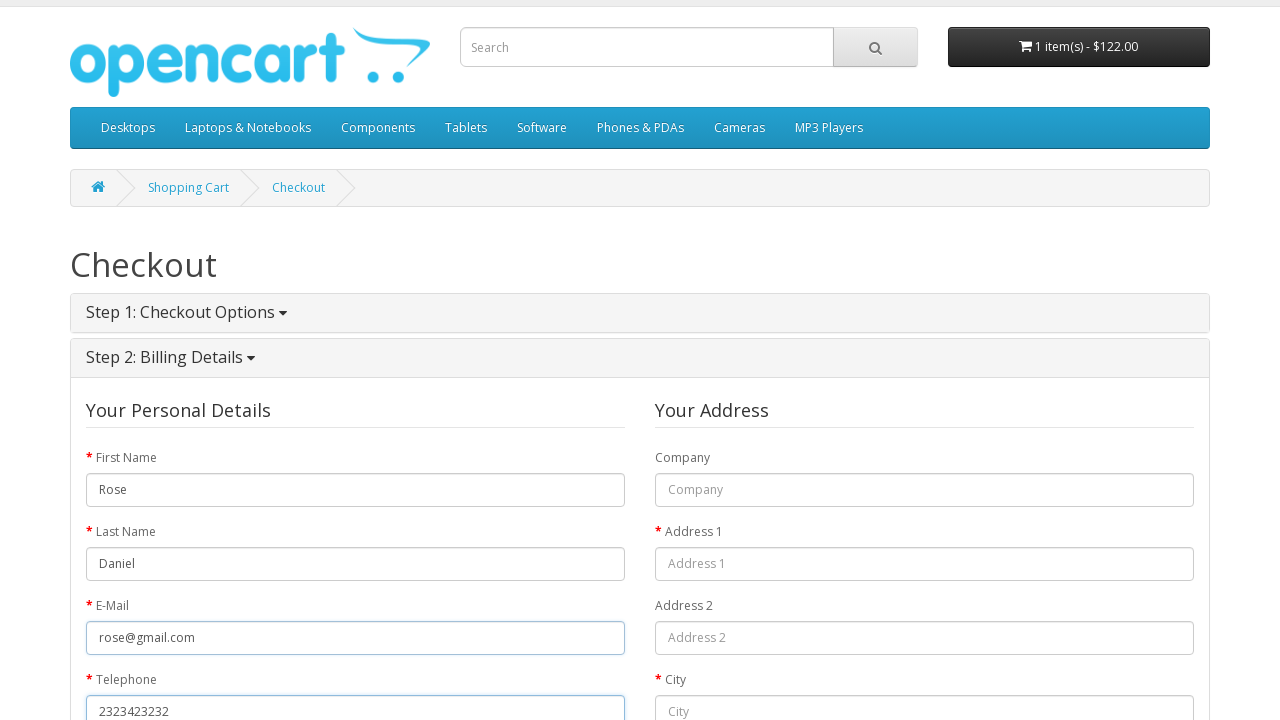

Filled address: 'nowhere' on #input-payment-address-1
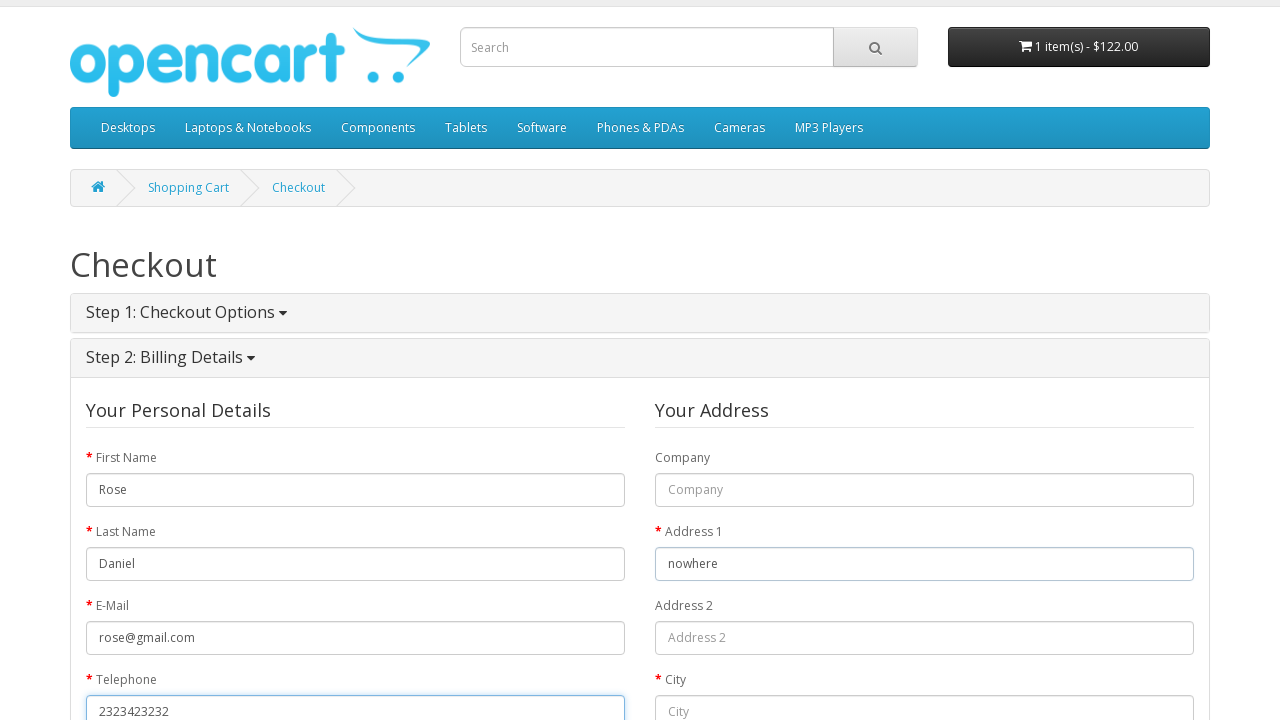

Filled city: 'hyd' on #input-payment-city
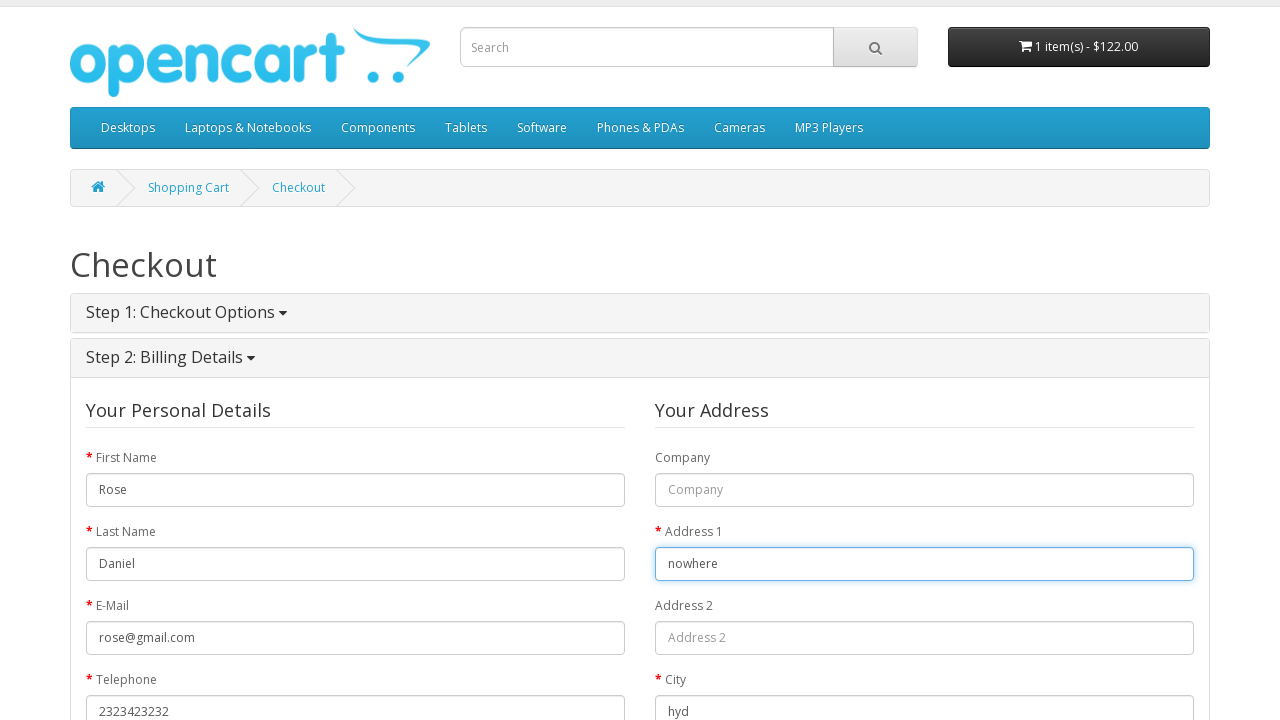

Filled postcode: '267887' on #input-payment-postcode
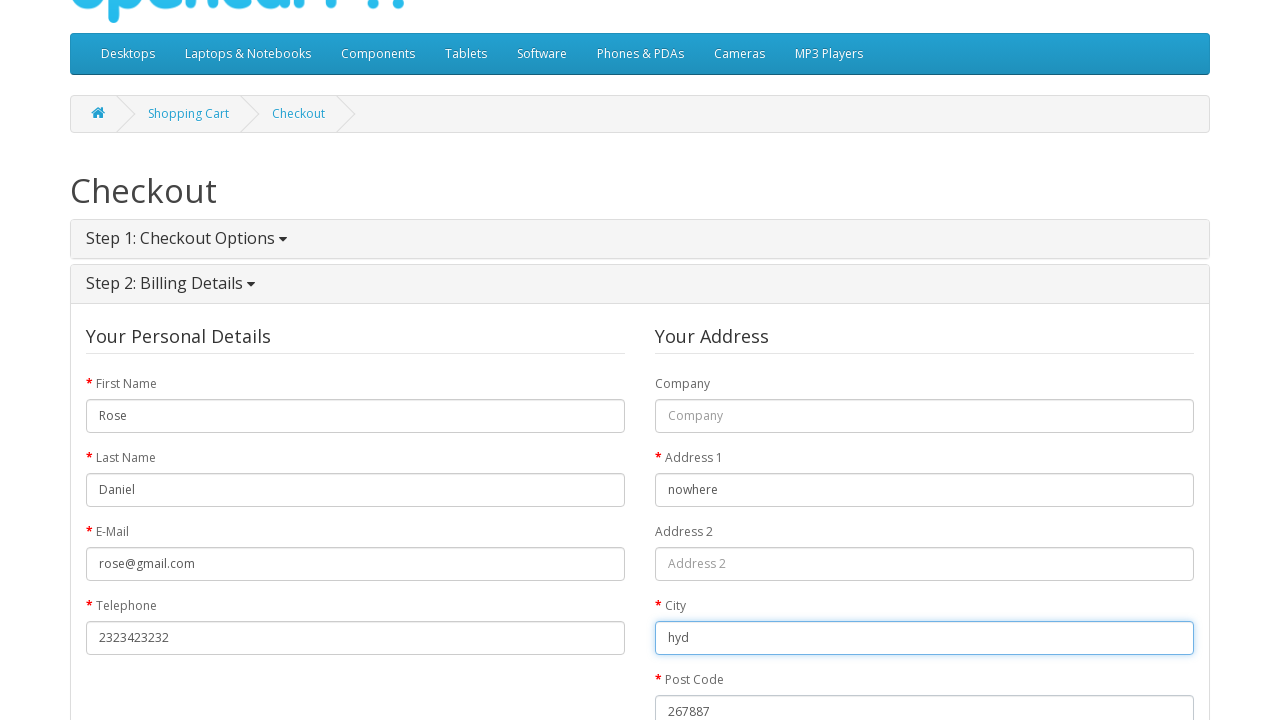

Selected country: 'Brazil' on #input-payment-country
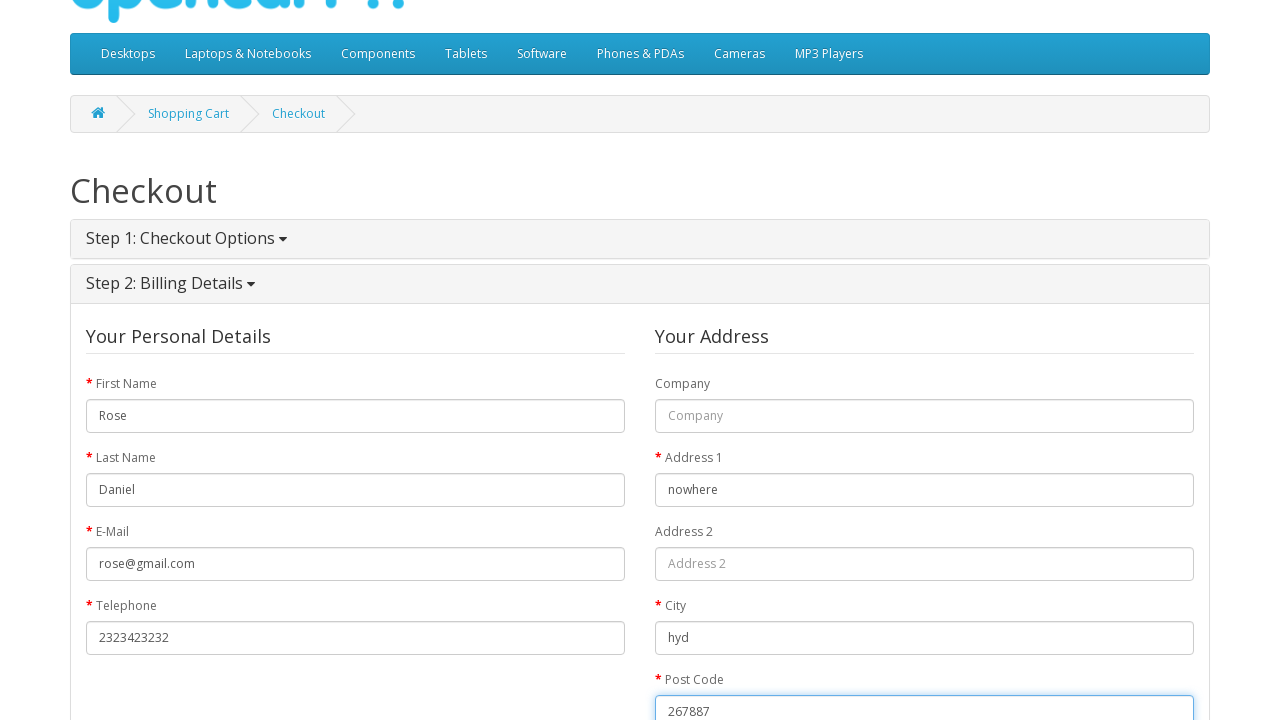

Selected state/zone: 'Acre' on #input-payment-zone
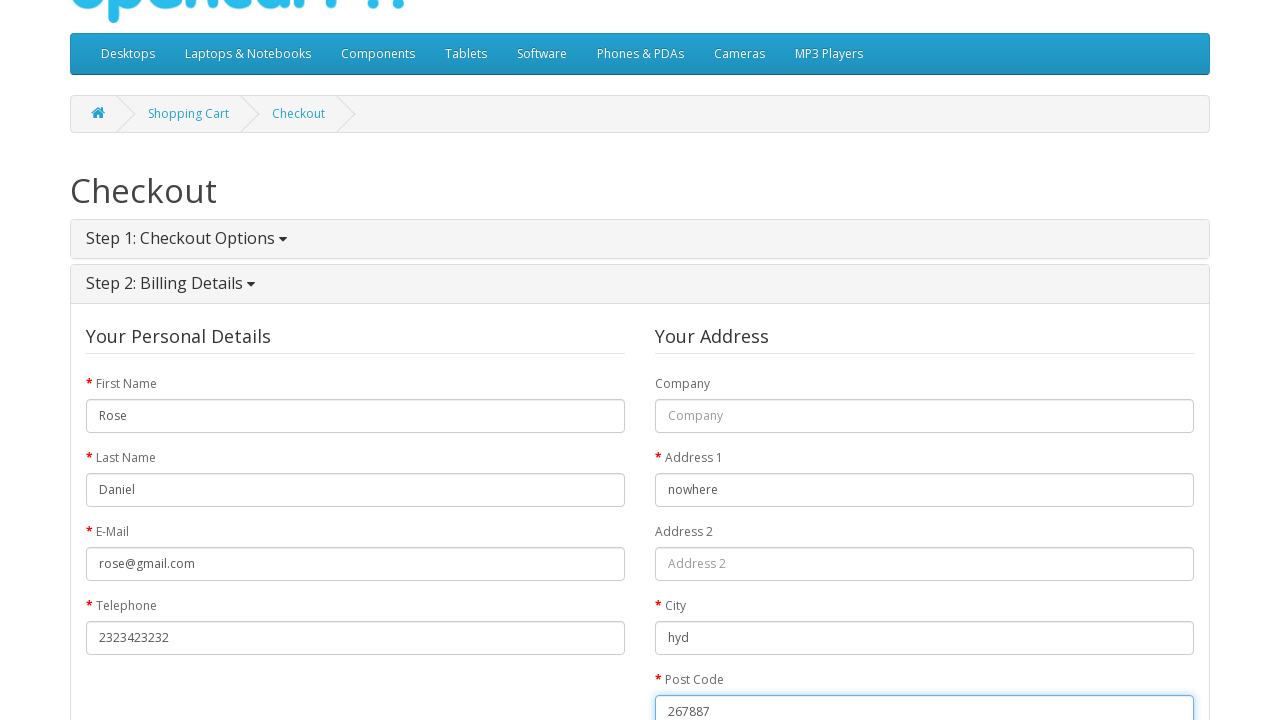

Clicked button to continue with guest billing details at (1156, 361) on #button-guest
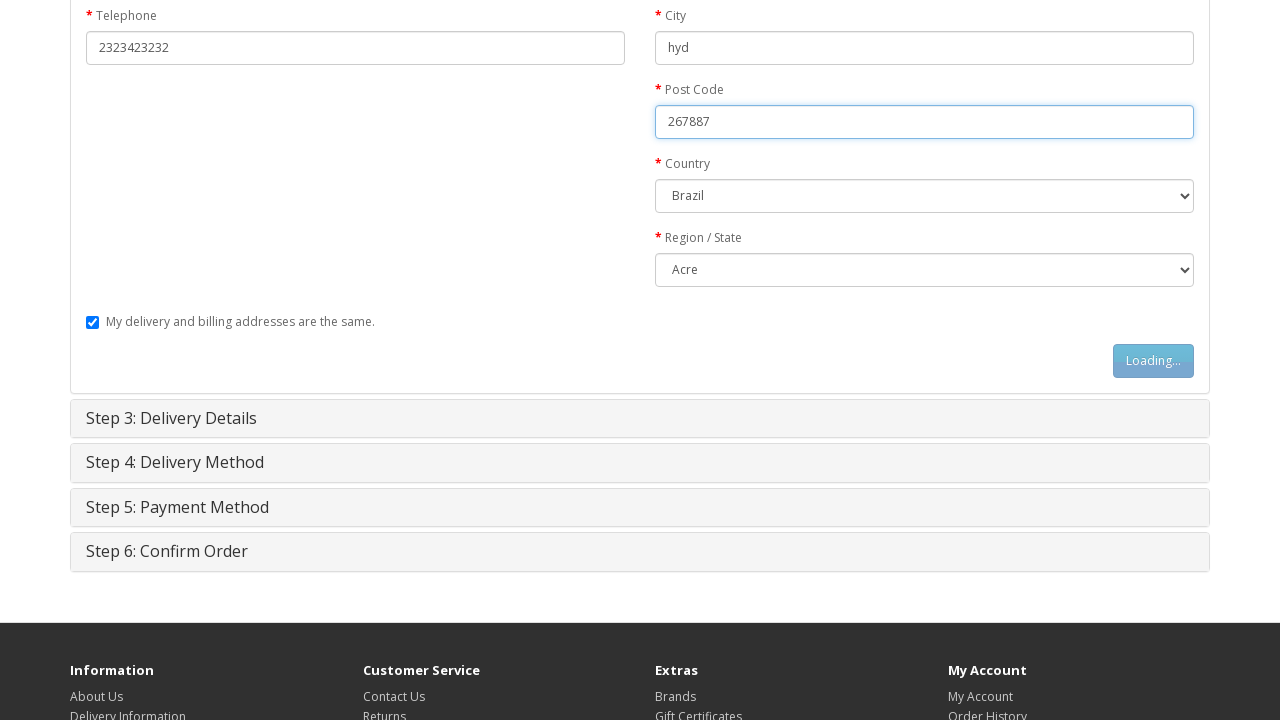

Shipping method section loaded
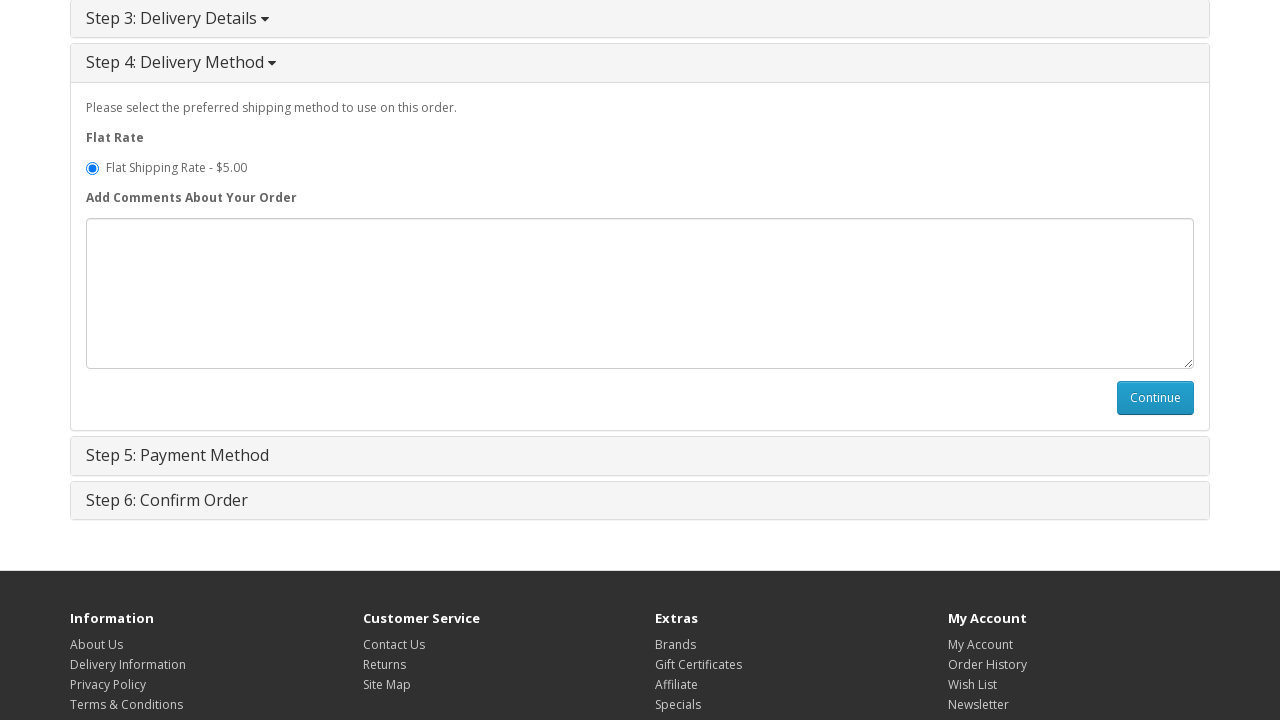

Clicked button to continue with shipping method at (1156, 398) on #button-shipping-method
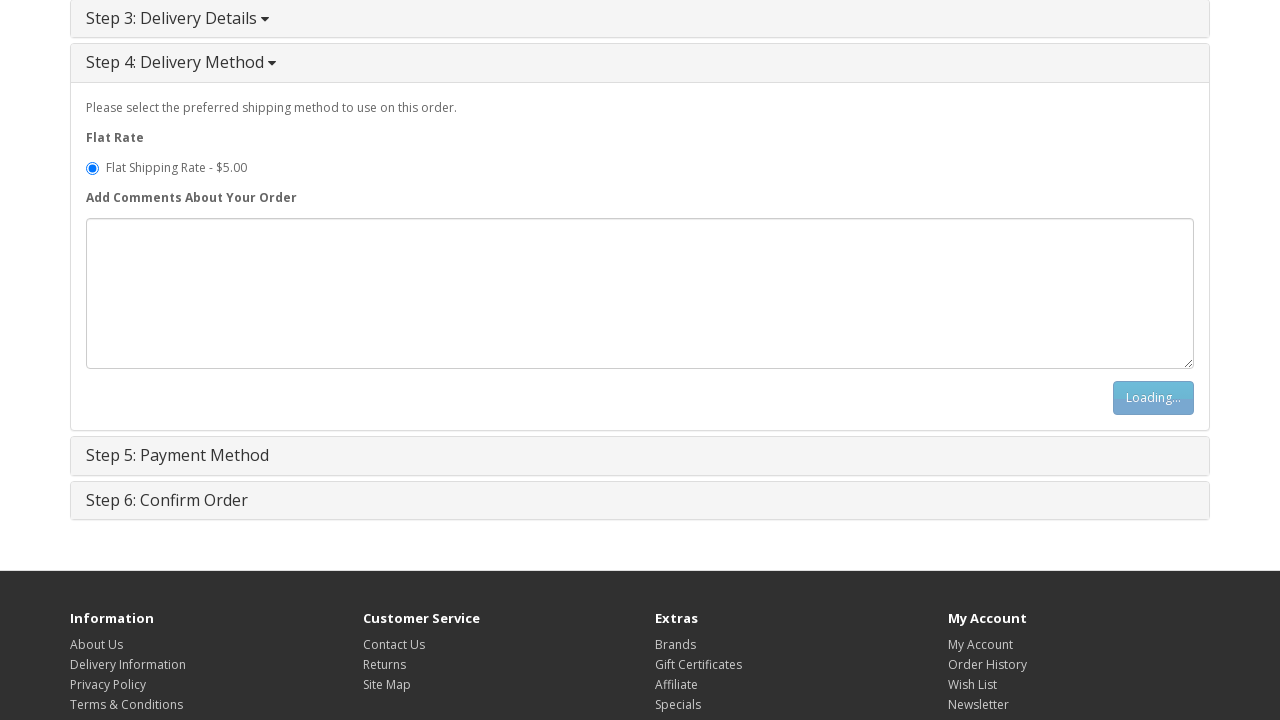

Payment method section loaded
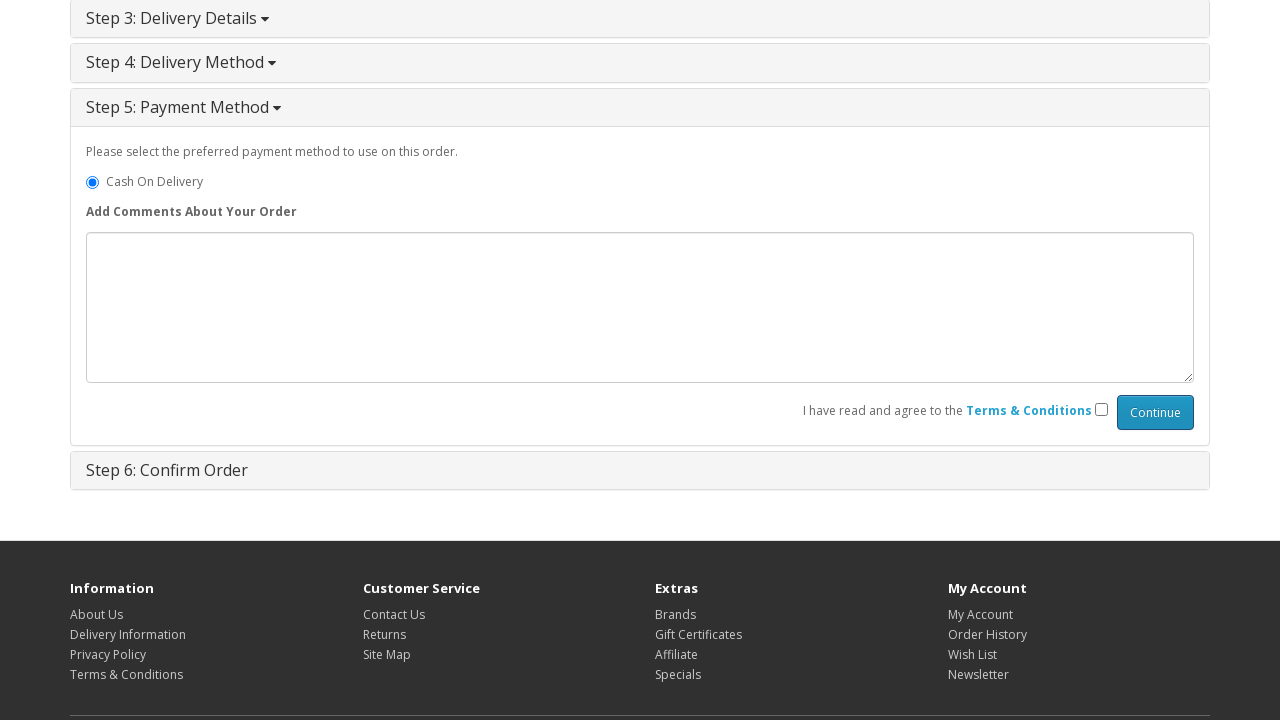

Checked agreement/terms checkbox at (1102, 409) on input[type*='checkbox'][name='agree']
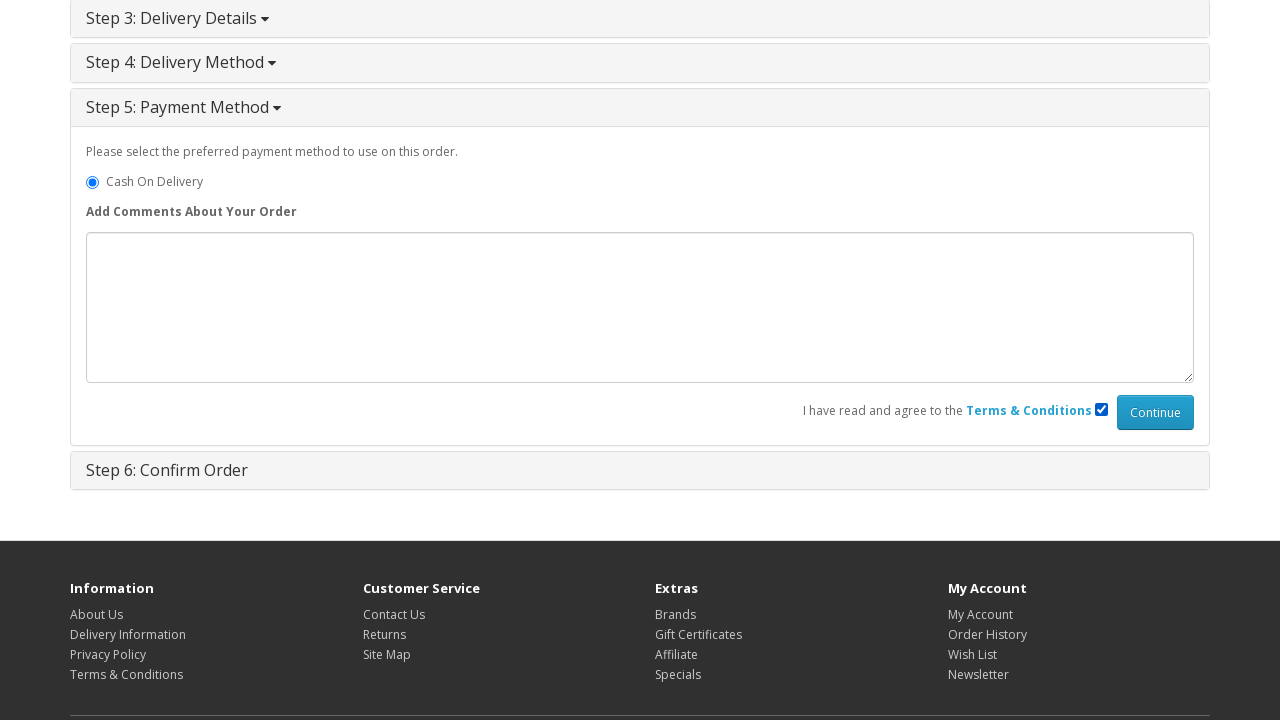

Clicked button to continue with payment method at (1156, 412) on #button-payment-method
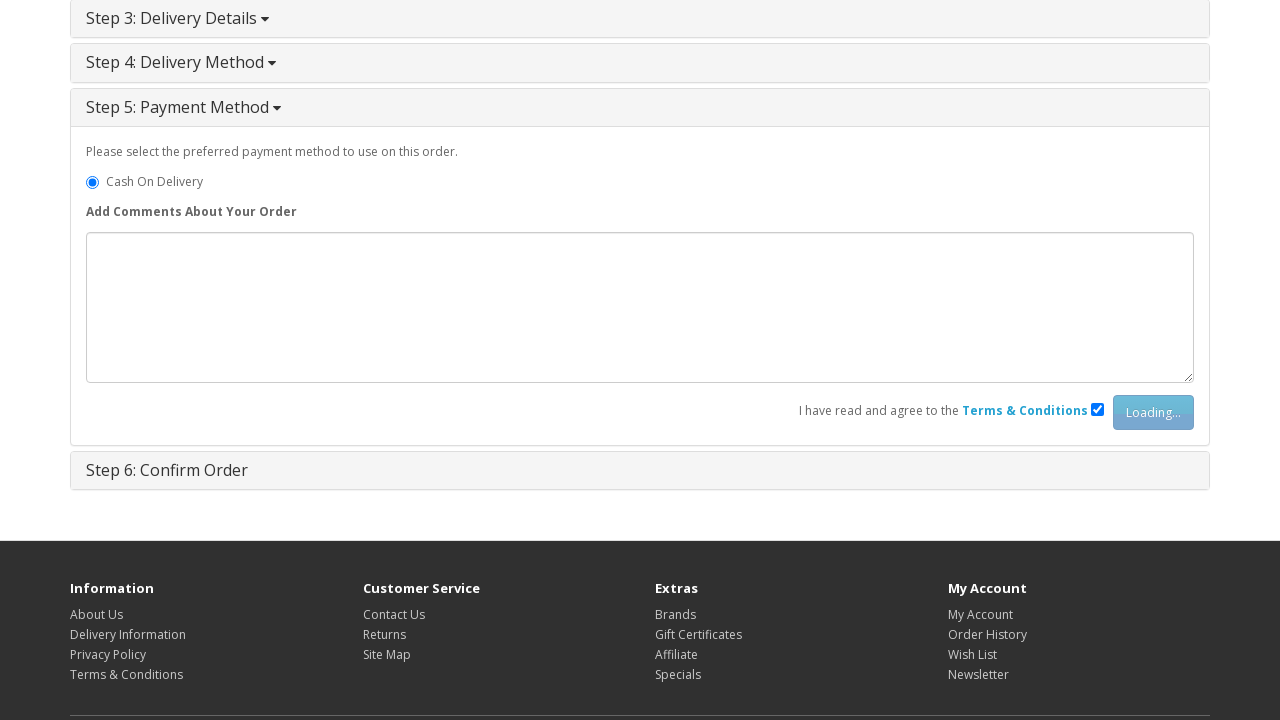

Order confirmation section loaded
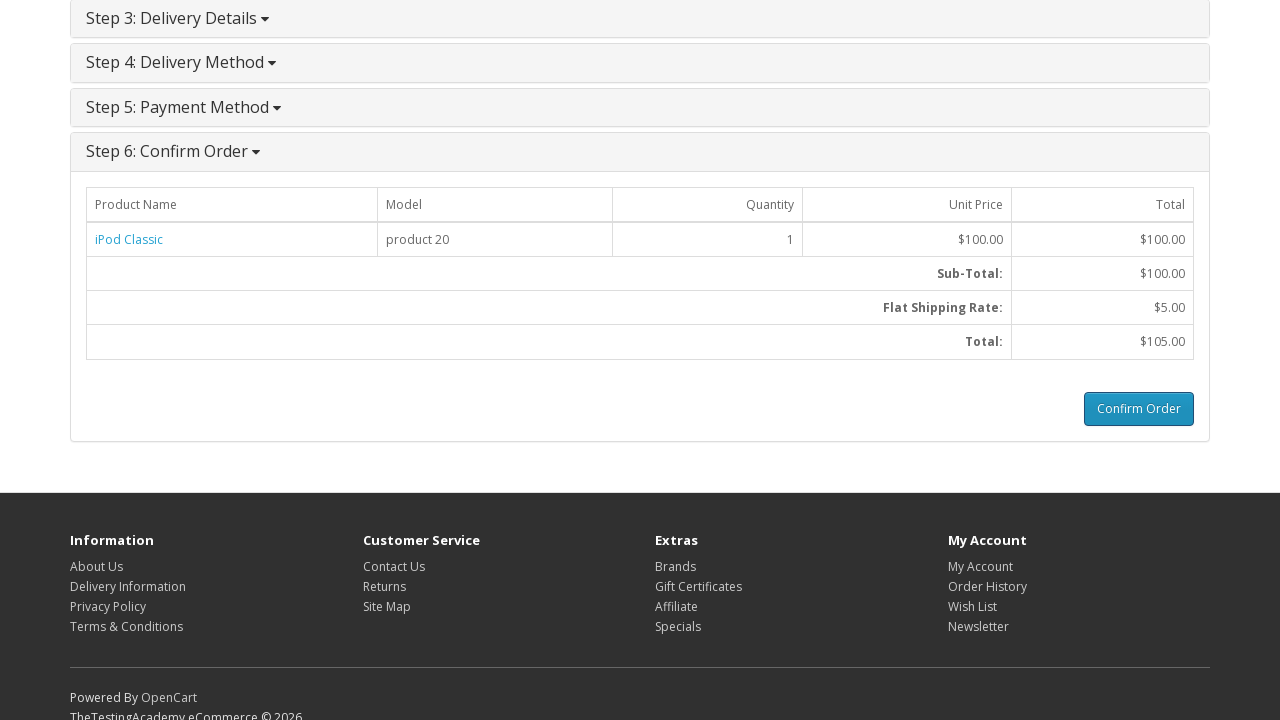

Clicked button to confirm order at (1139, 409) on #button-confirm
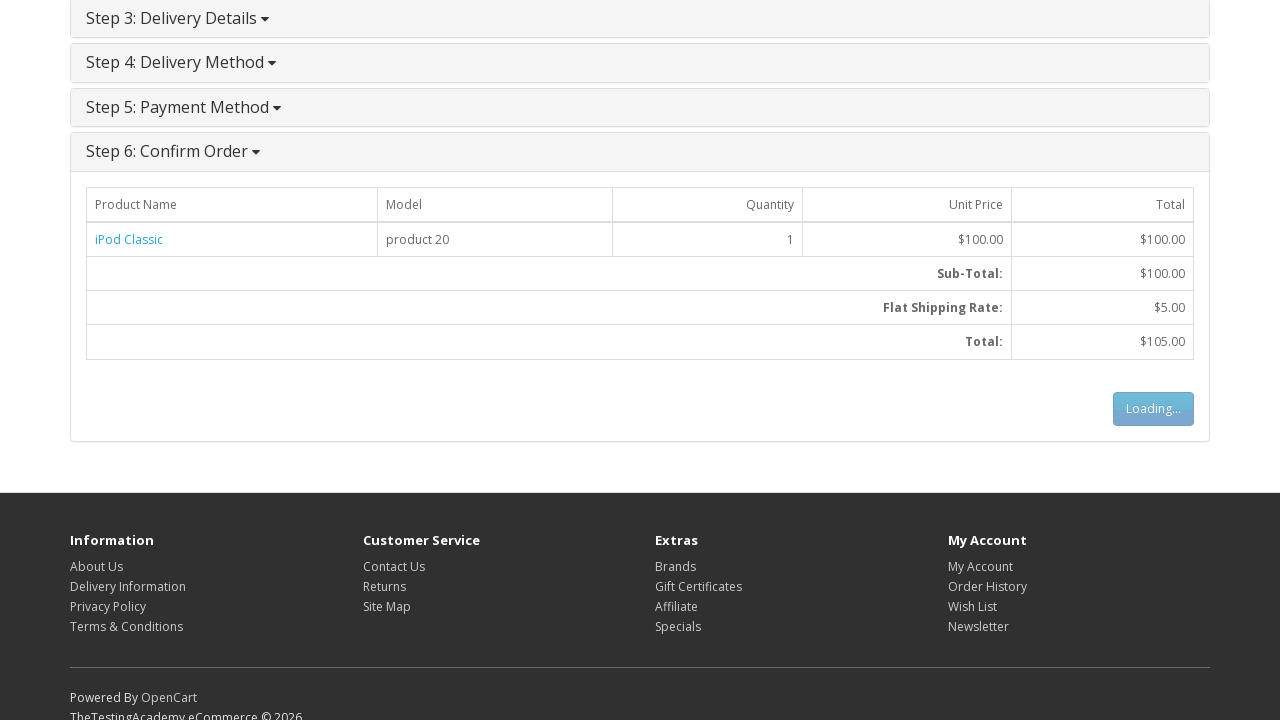

Order confirmation page displayed successfully
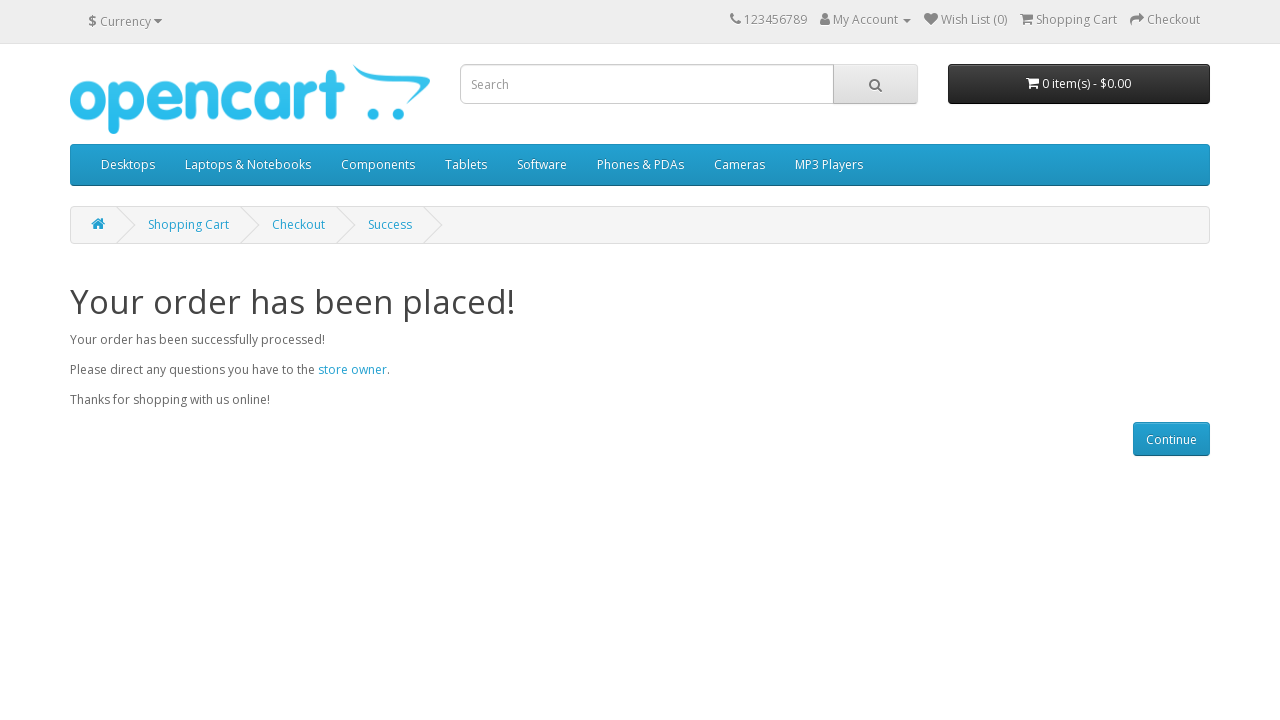

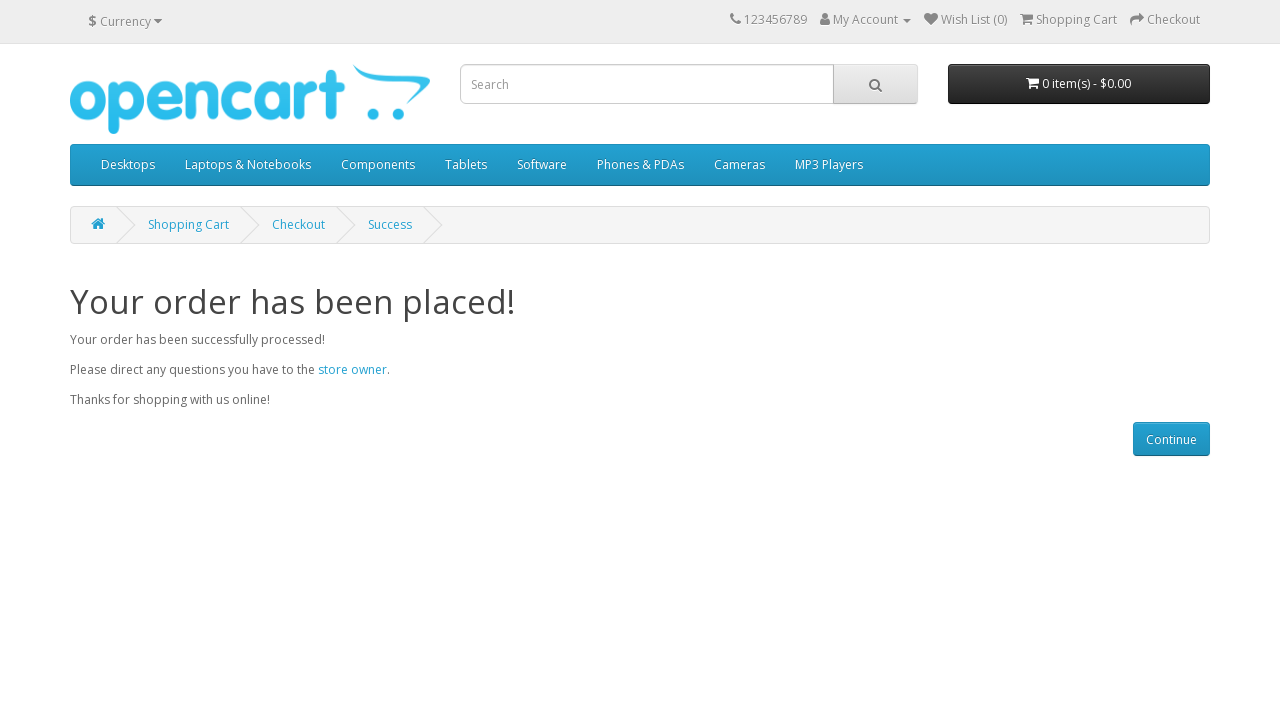